Navigates through the DemoQA website by finding all links and verifying they are accessible by clicking through them

Starting URL: https://demoqa.com/

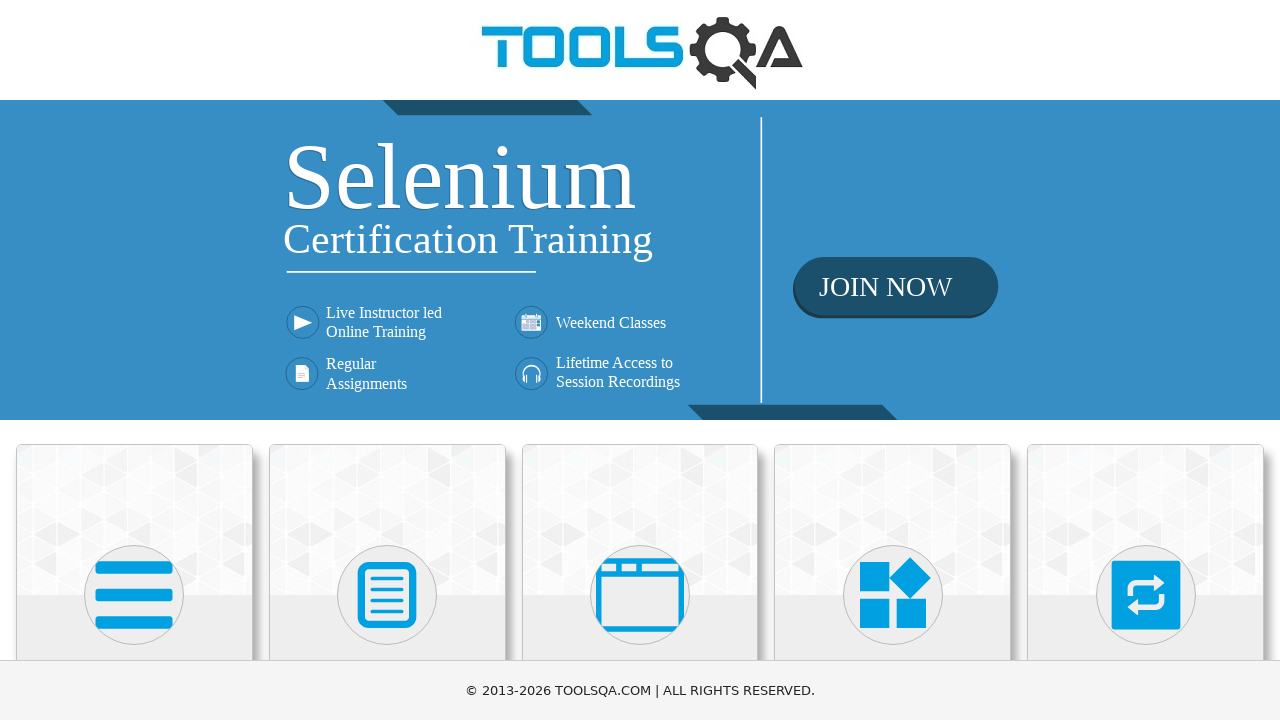

Located all links on the DemoQA homepage
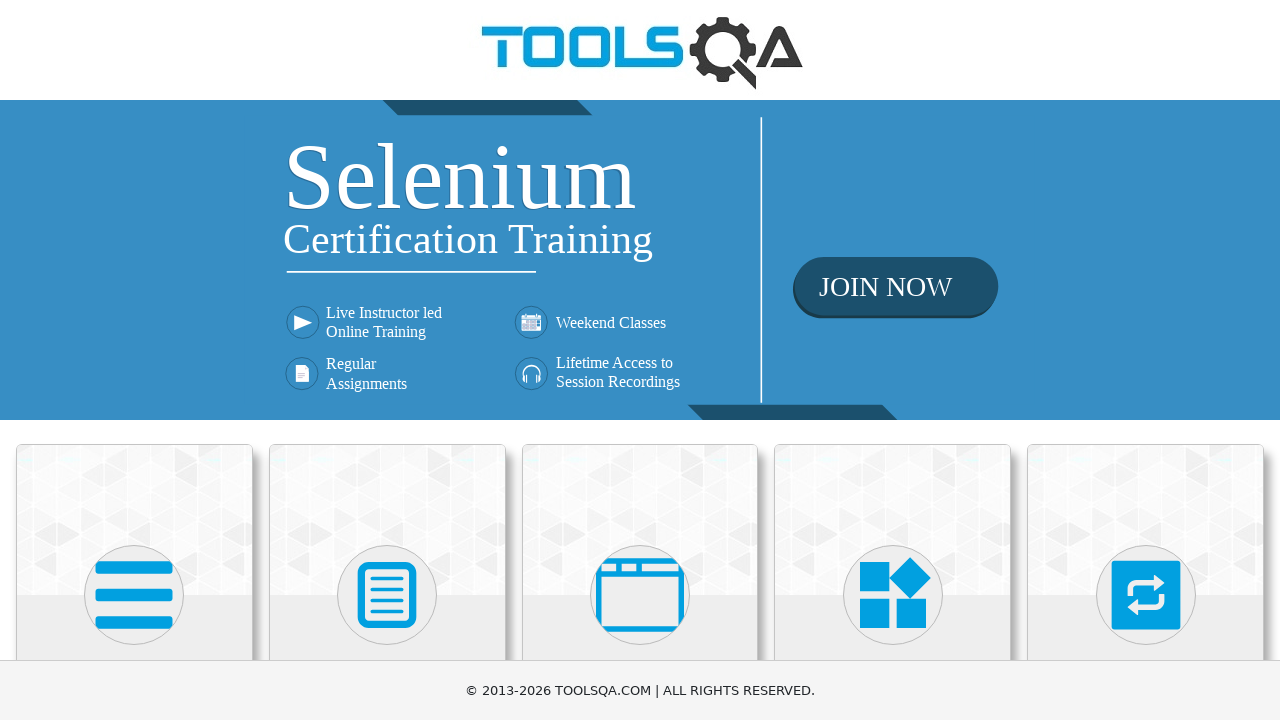

Retrieved href attribute from link: https://demoqa.com
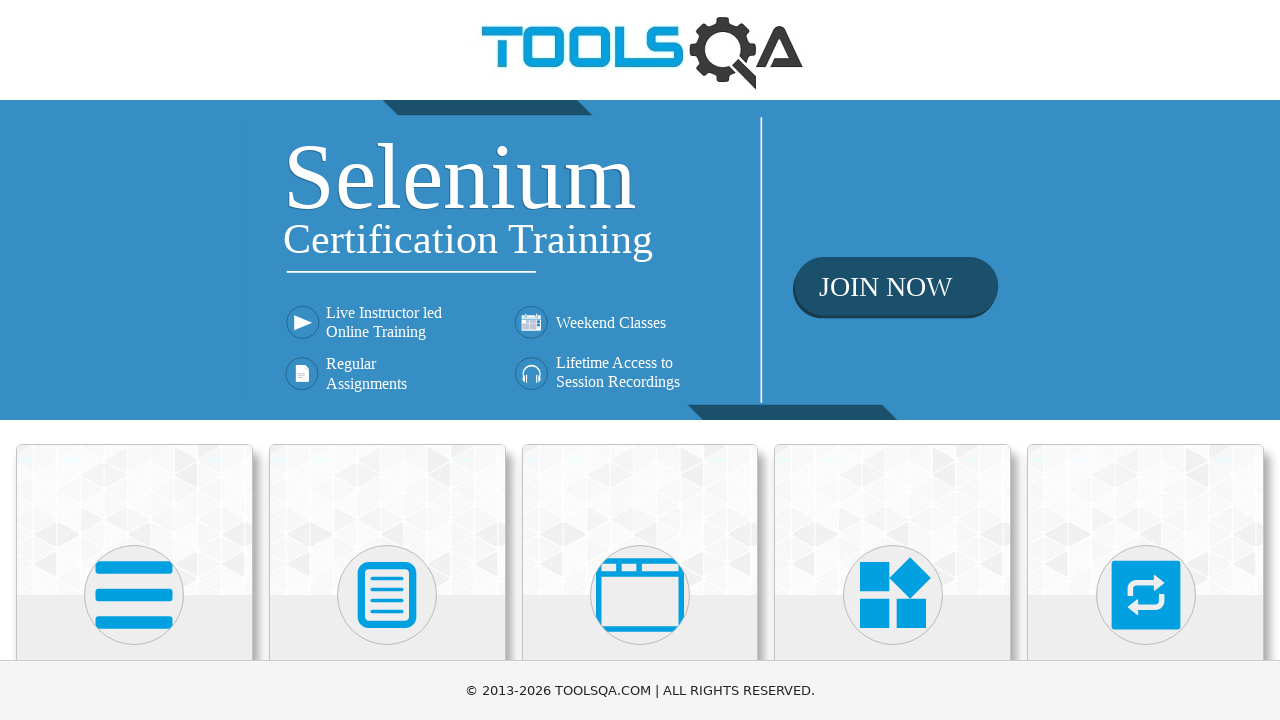

Added valid HTTP URL to verification list: https://demoqa.com
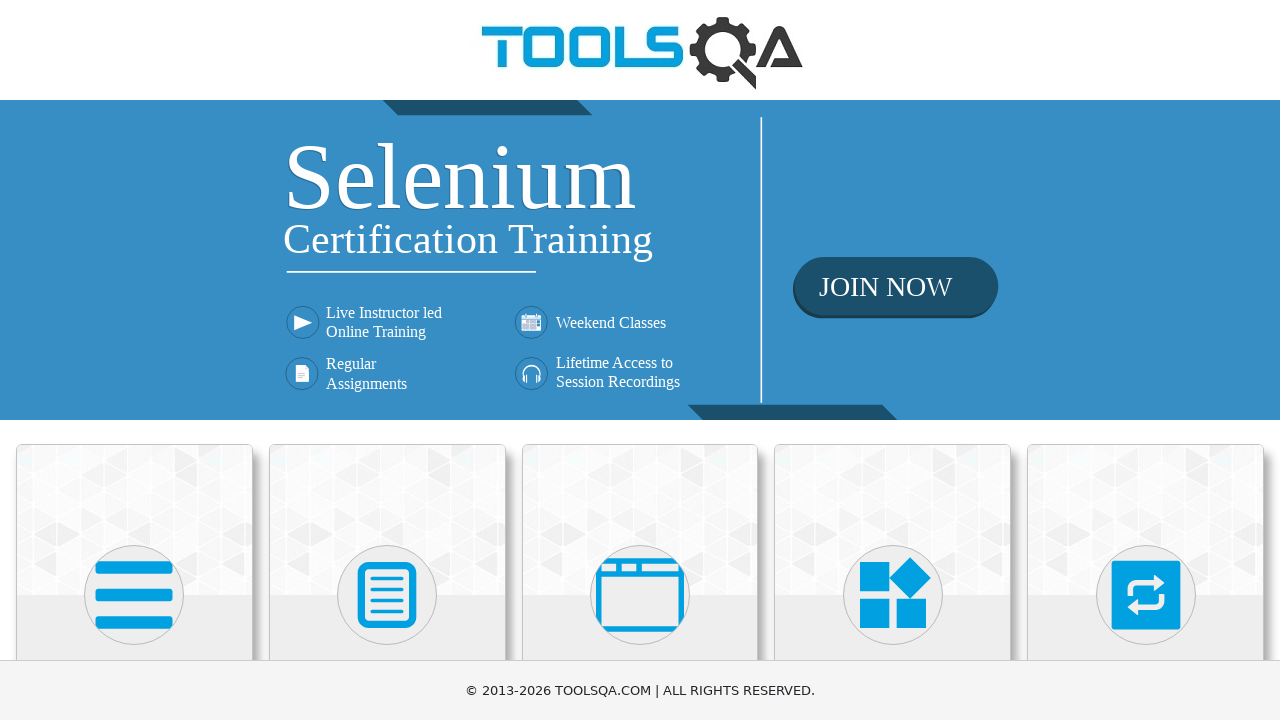

Retrieved href attribute from link: https://www.toolsqa.com/selenium-training/
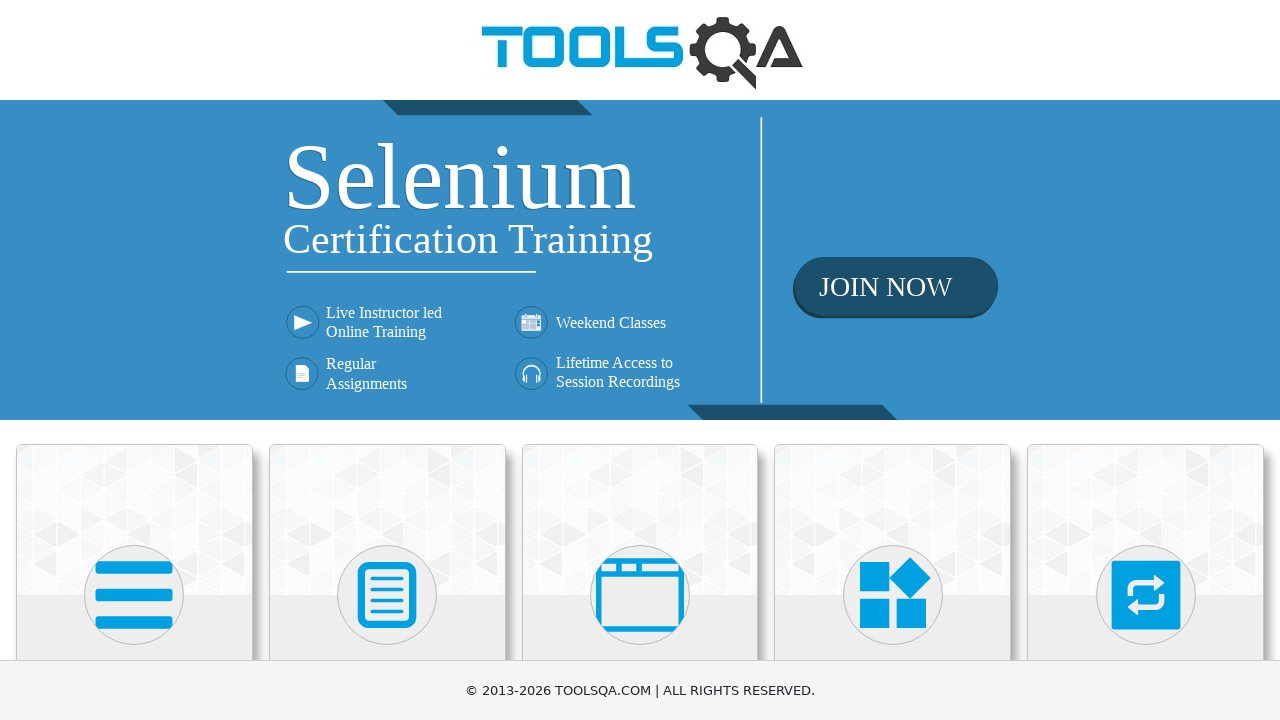

Added valid HTTP URL to verification list: https://www.toolsqa.com/selenium-training/
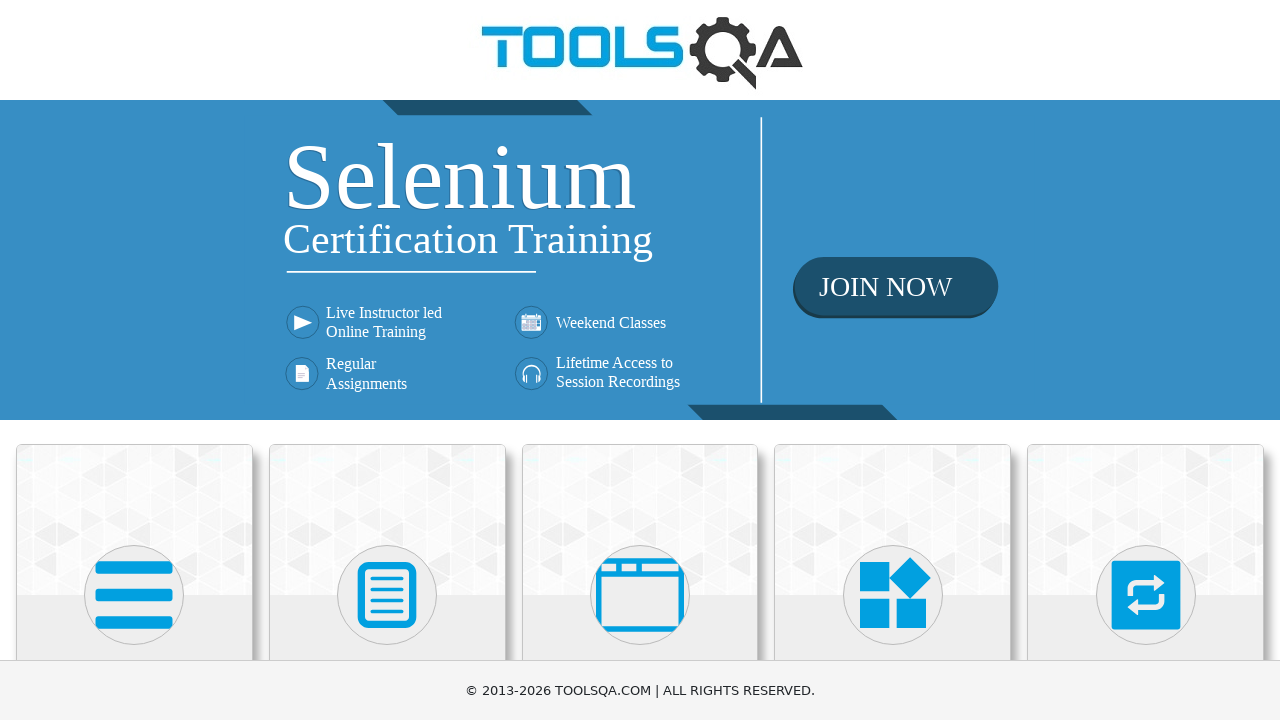

Retrieved href attribute from link: /elements
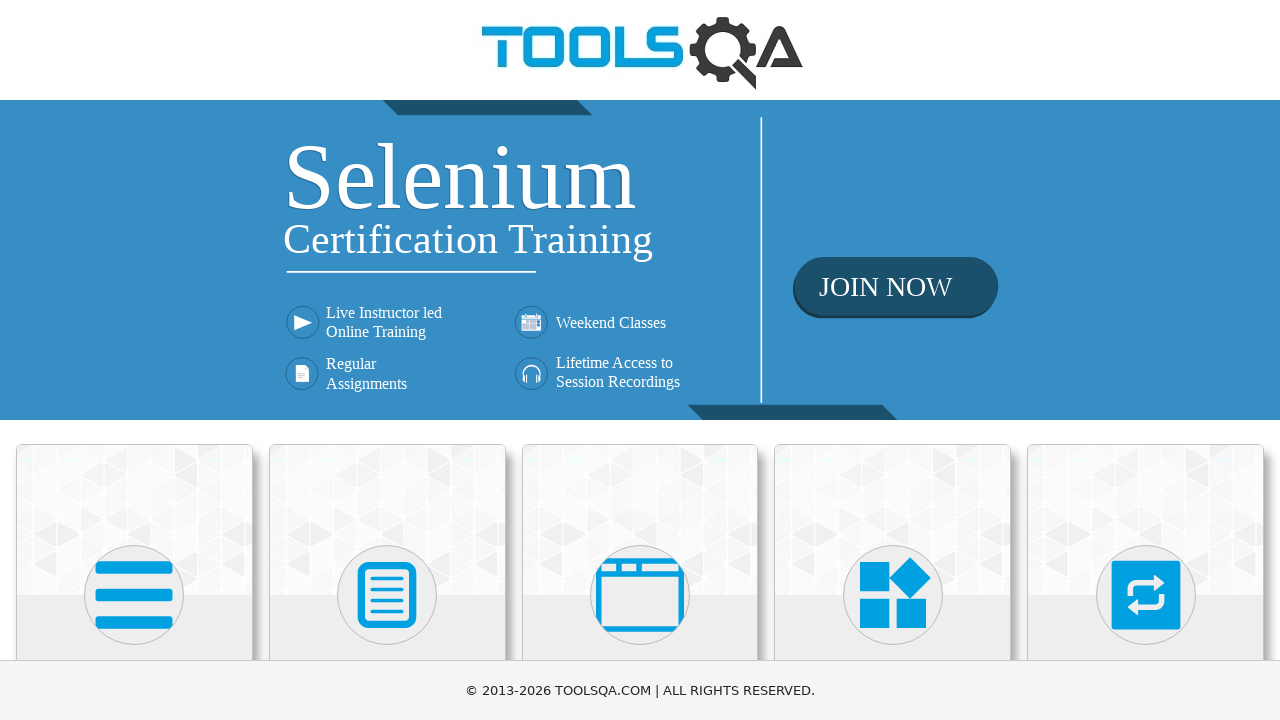

Retrieved href attribute from link: /forms
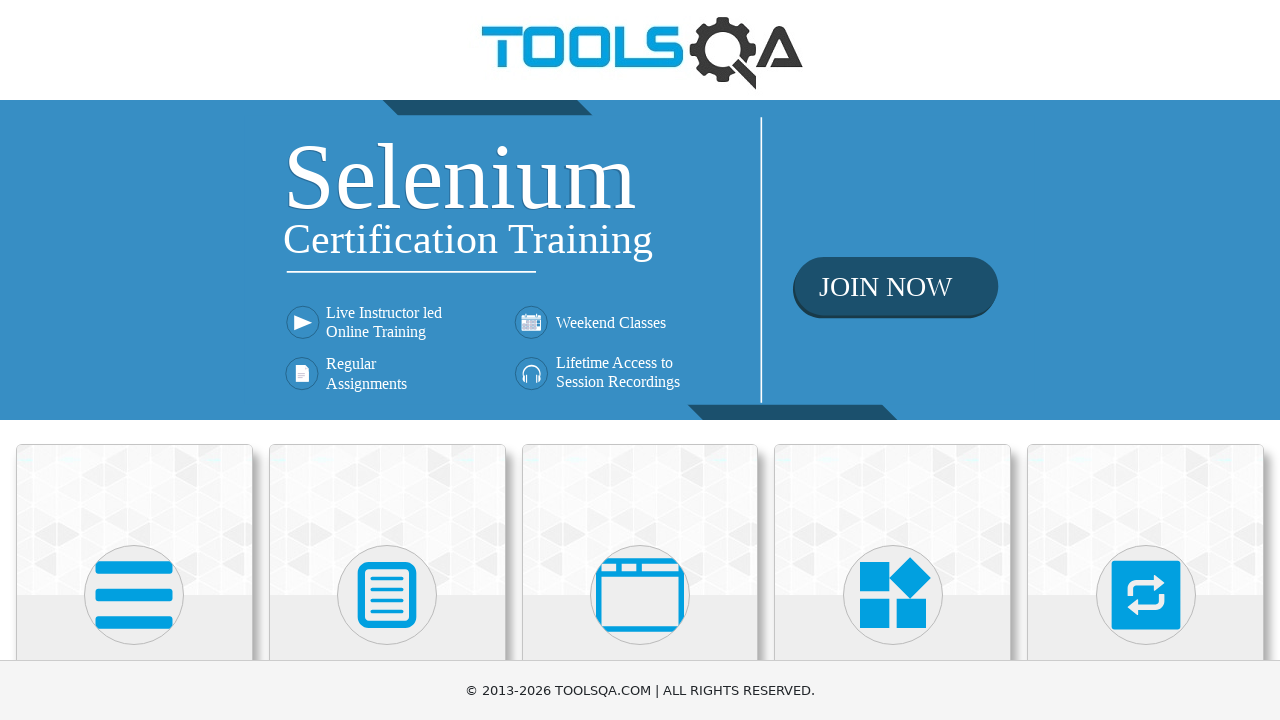

Retrieved href attribute from link: /alertsWindows
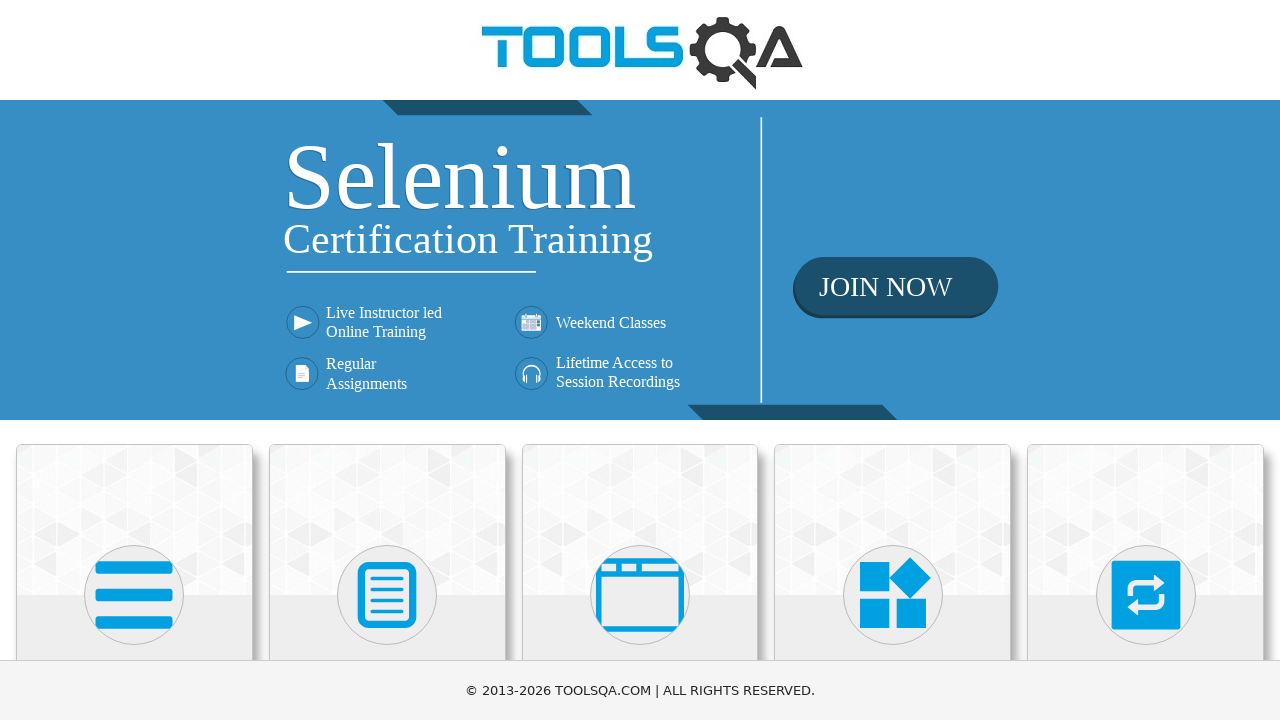

Retrieved href attribute from link: /widgets
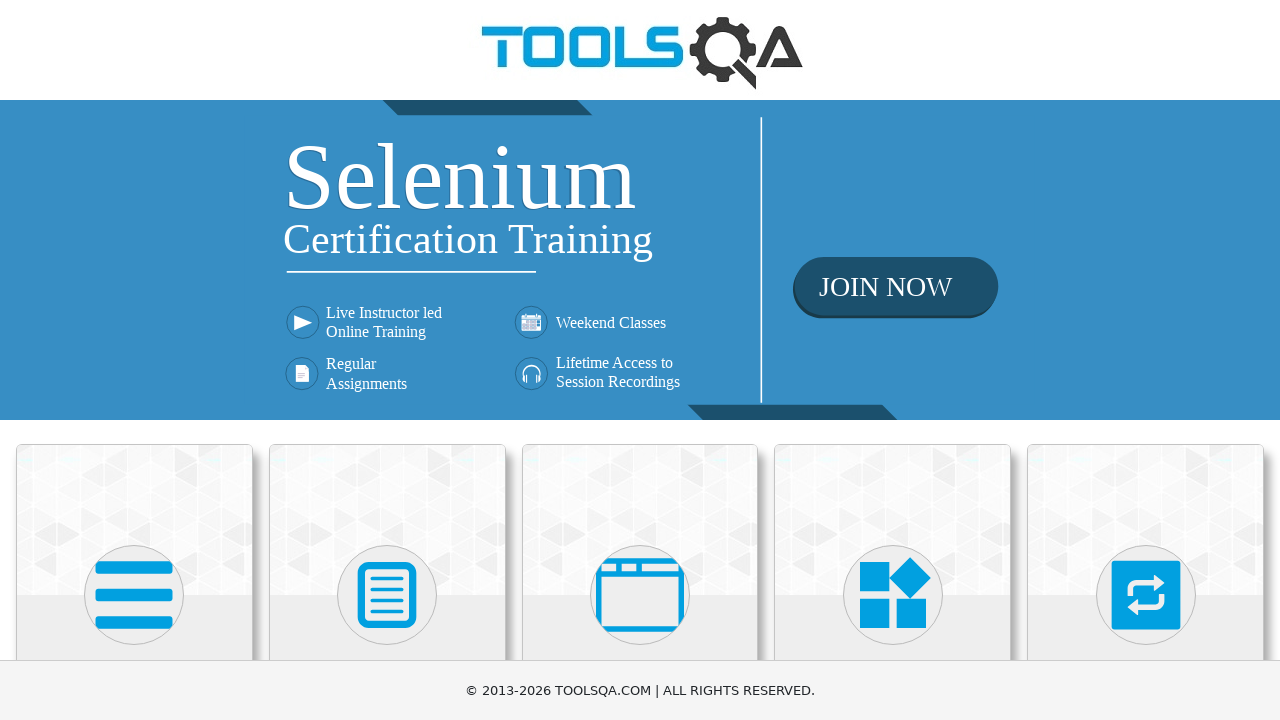

Retrieved href attribute from link: /interaction
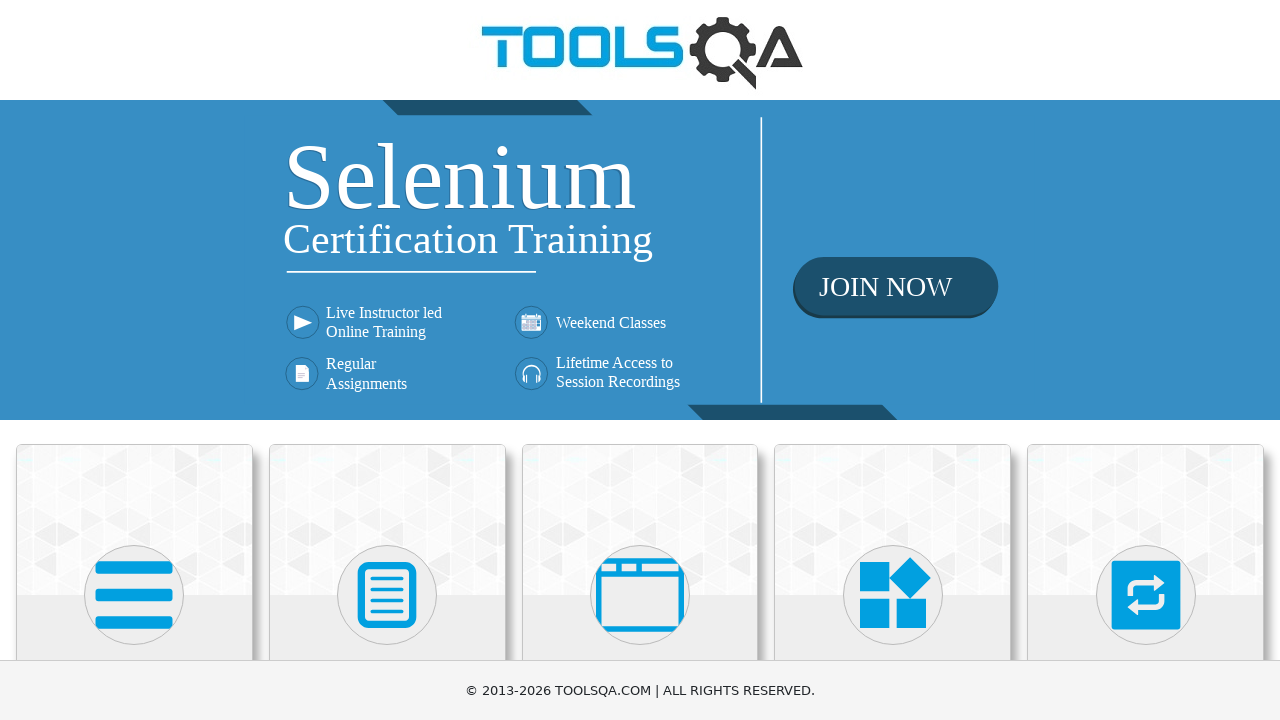

Retrieved href attribute from link: /books
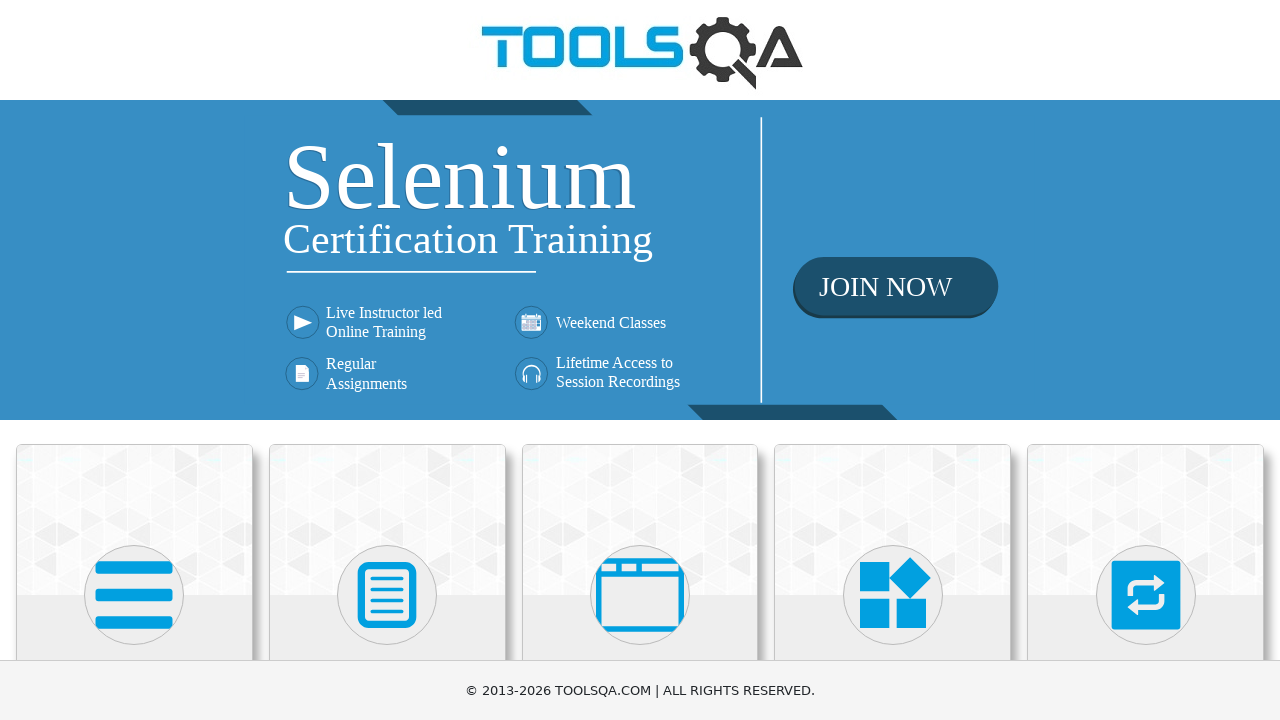

Successfully navigated to link: https://demoqa.com
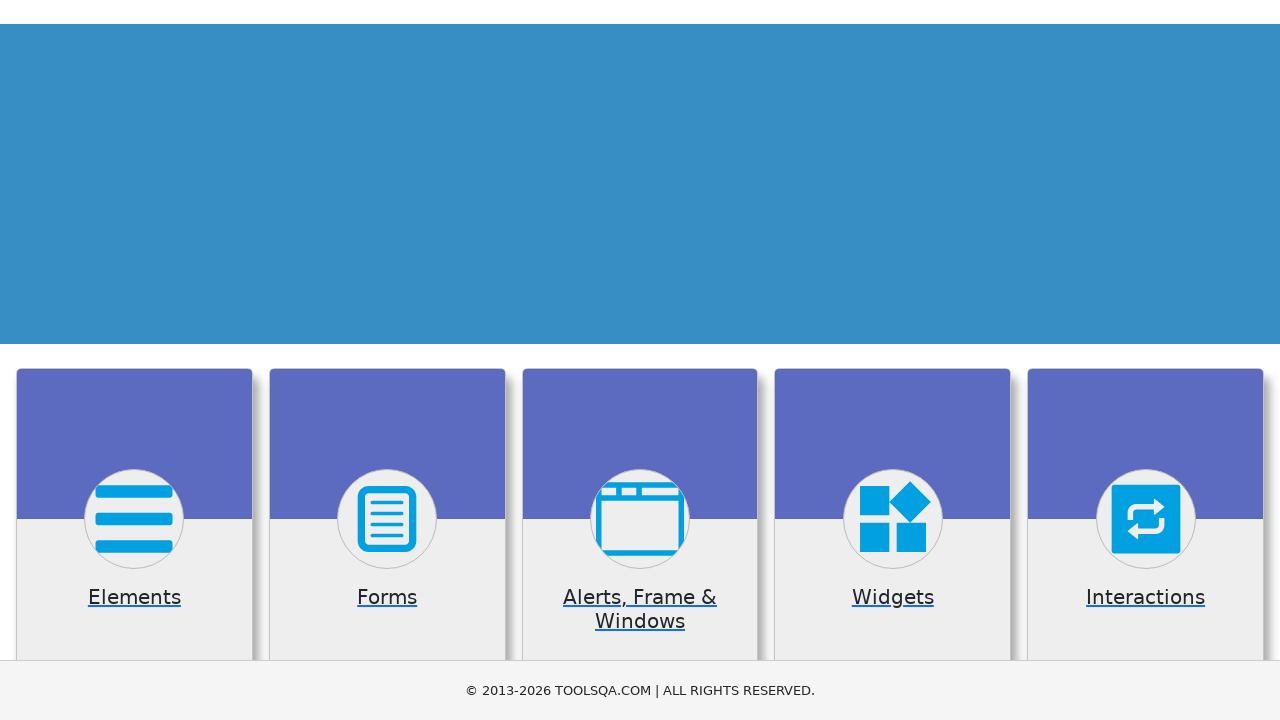

Navigated back from: https://demoqa.com
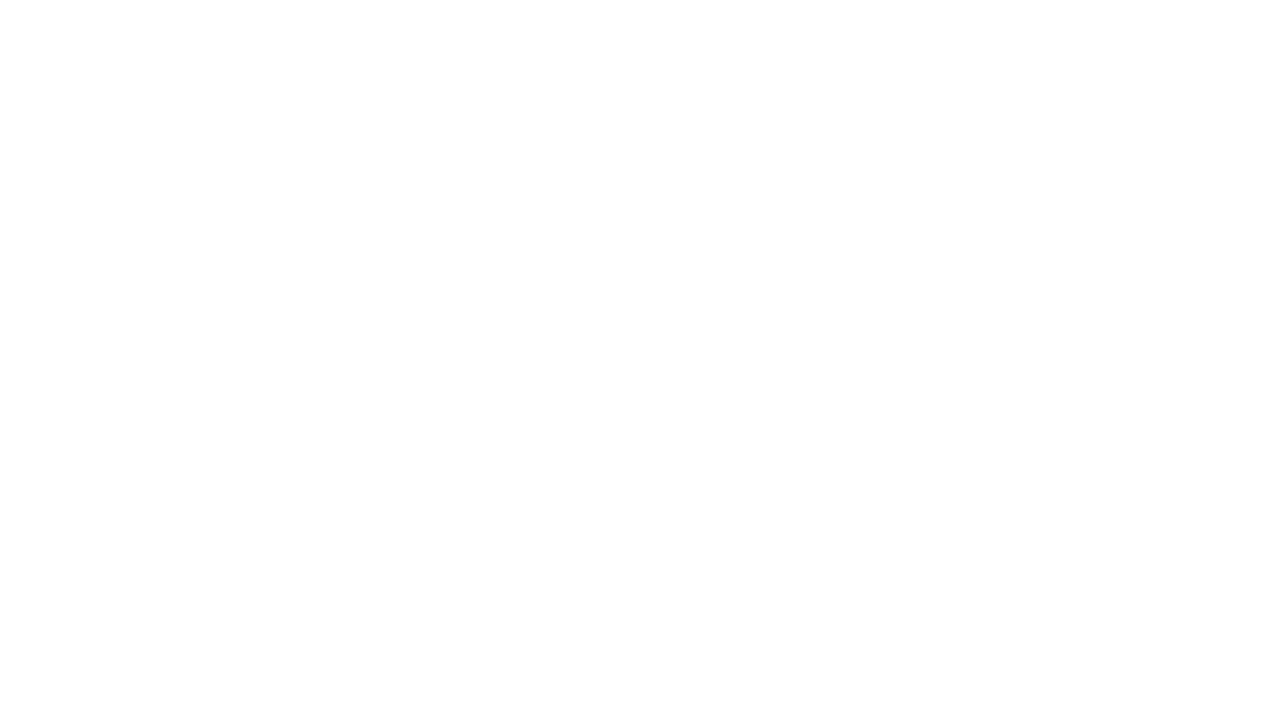

Successfully navigated to link: https://www.toolsqa.com/selenium-training/
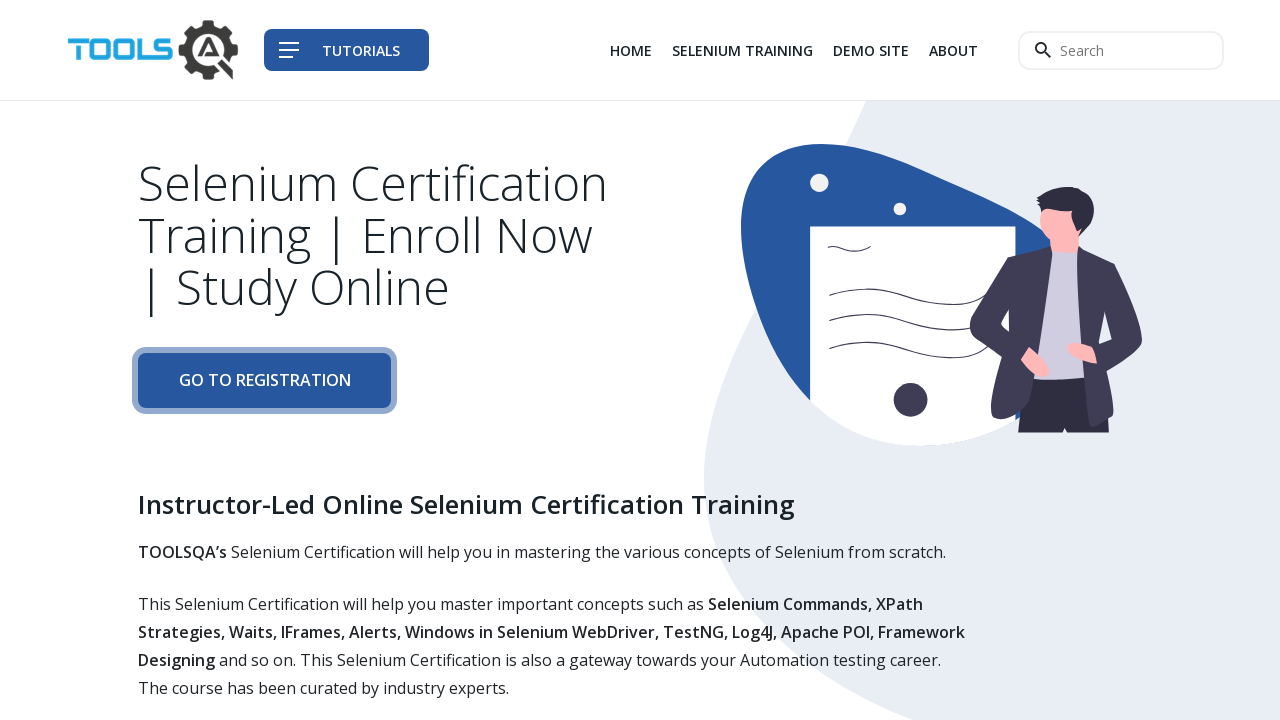

Navigated back from: https://www.toolsqa.com/selenium-training/
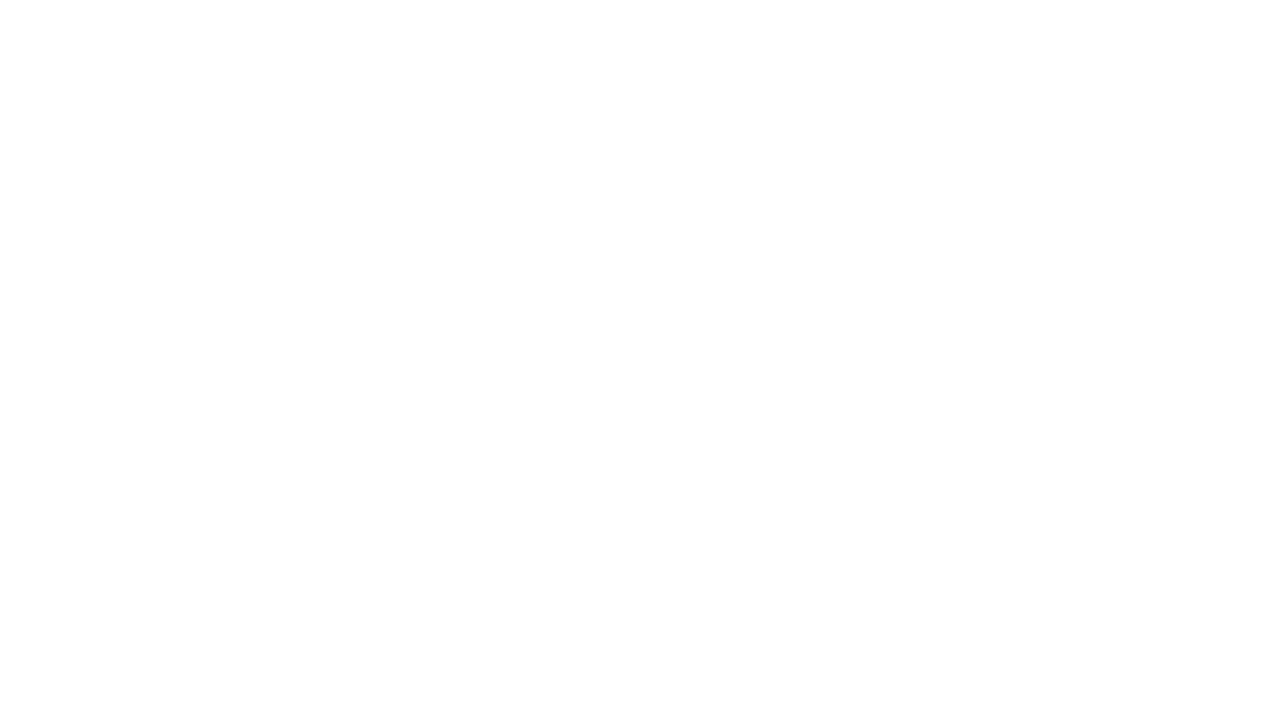

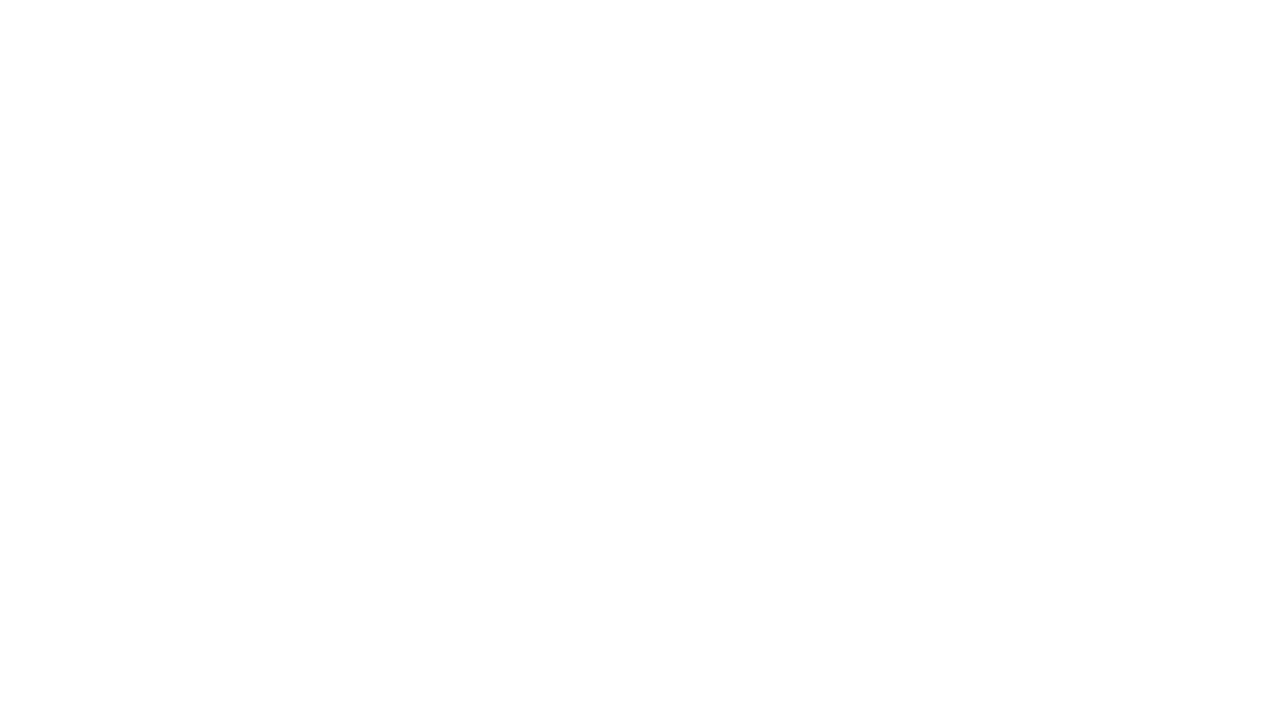